Tests checkbox functionality by checking and unchecking a checkbox element.

Starting URL: https://demoapps.qspiders.com/ui/checkbox?sublist=0

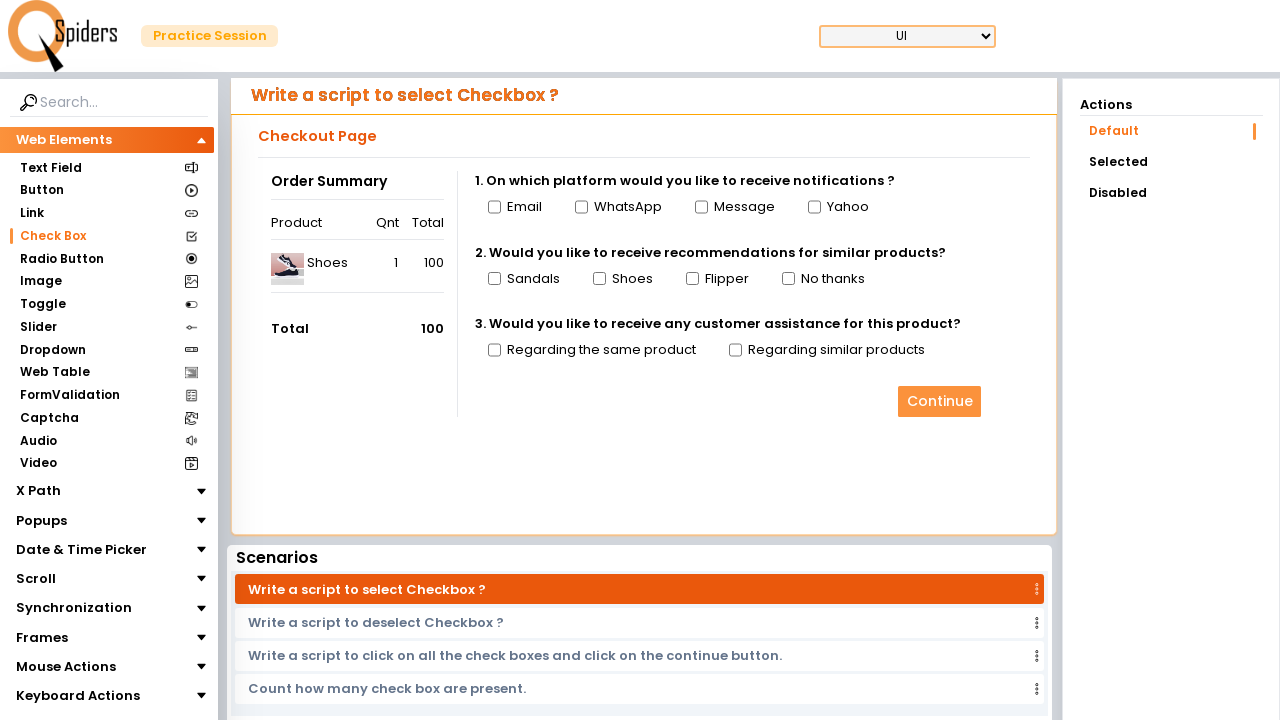

Navigated to checkbox test page
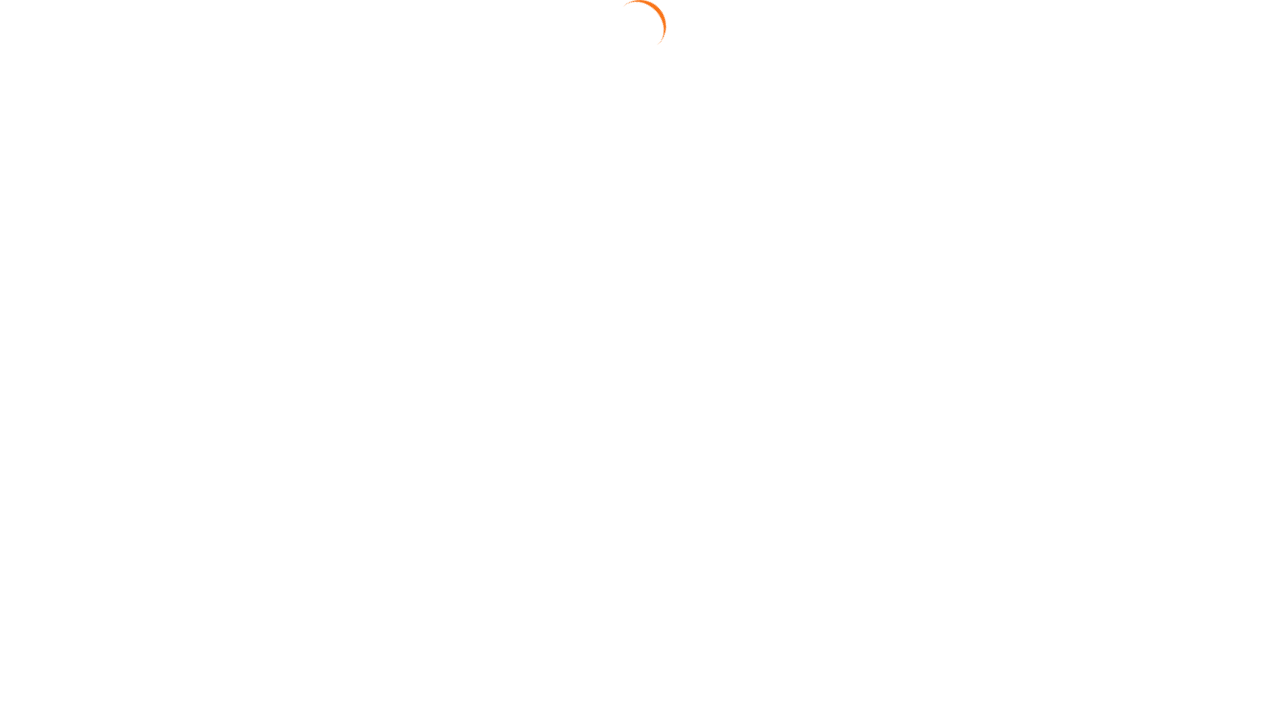

Checked the checkbox element with id 'domain_b' at (579, 207) on #domain_b
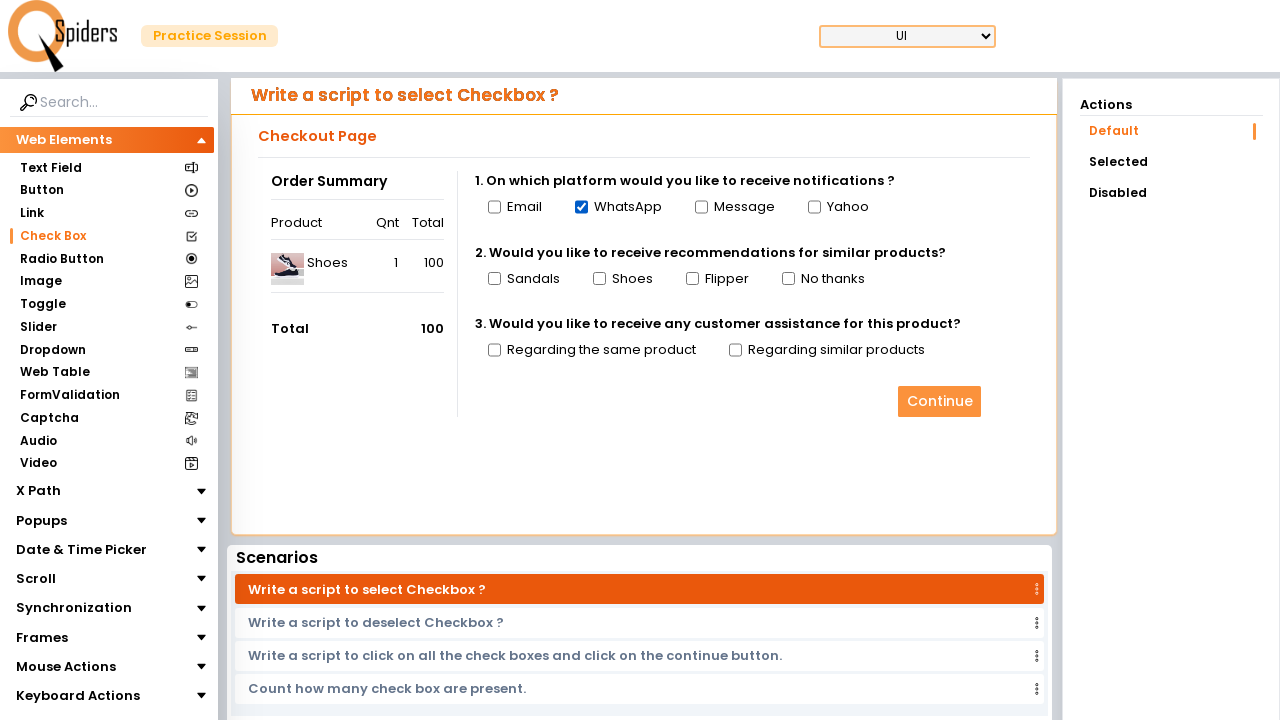

Unchecked the checkbox element with id 'domain_b' at (581, 207) on #domain_b
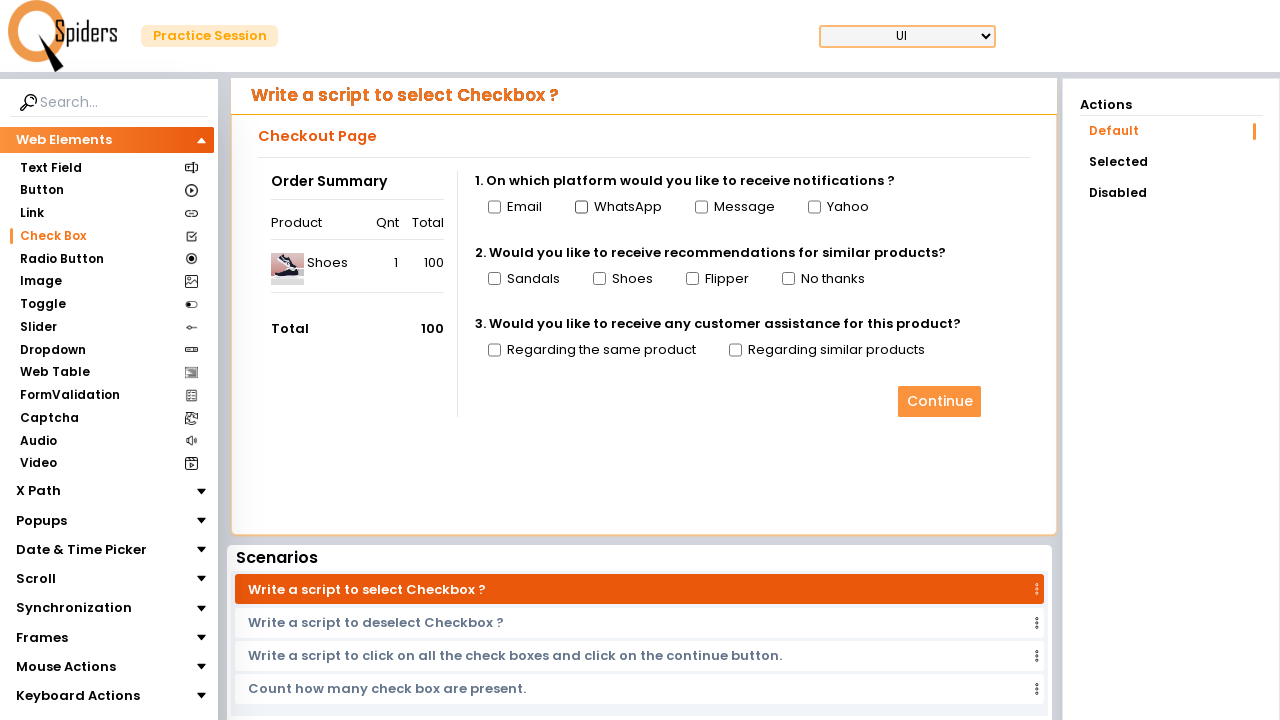

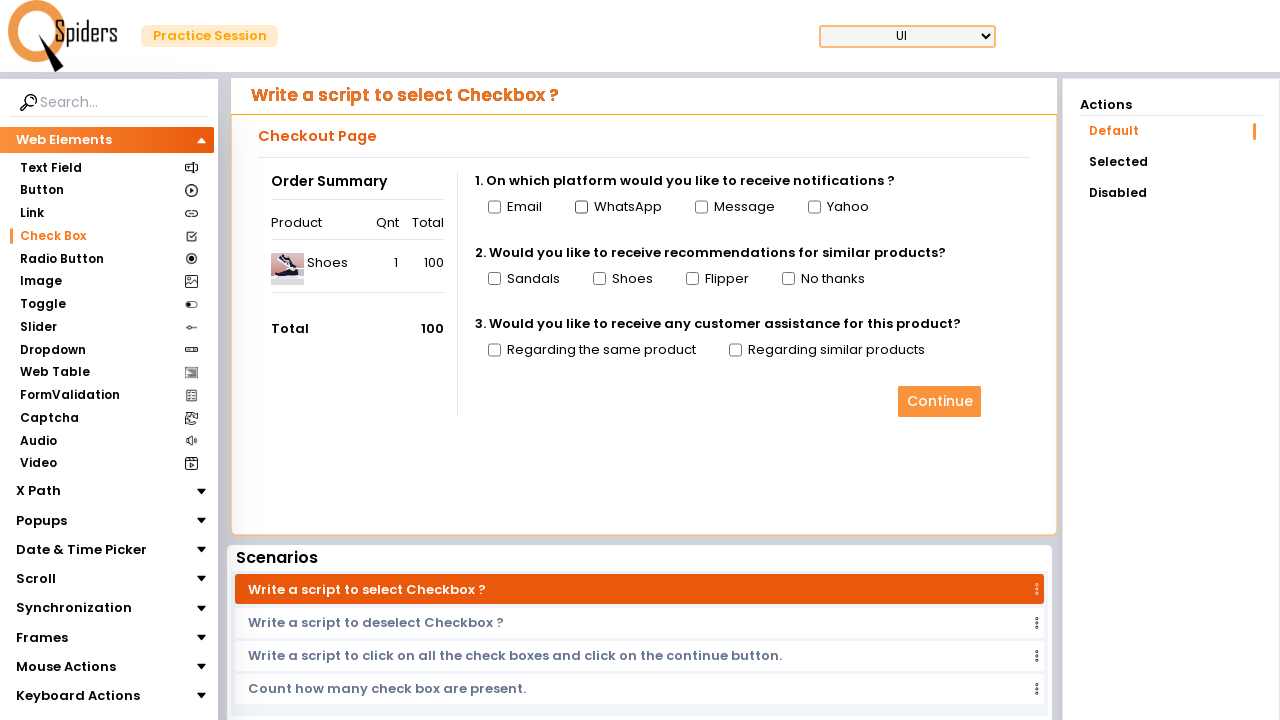